Tests dynamic element addition by clicking an add button 10 times, then clicks all resulting checkboxes on the page

Starting URL: https://page-test-selenium.s3.sa-east-1.amazonaws.com/index.html

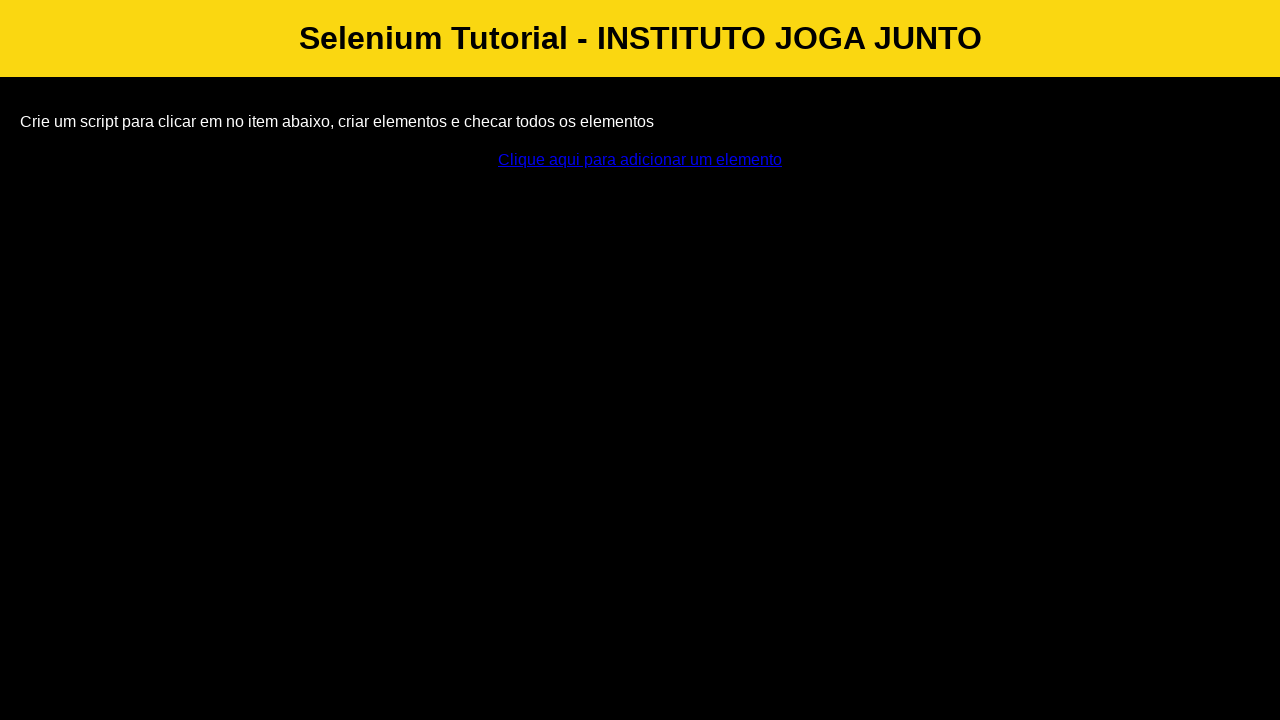

Waited for add element button to be present
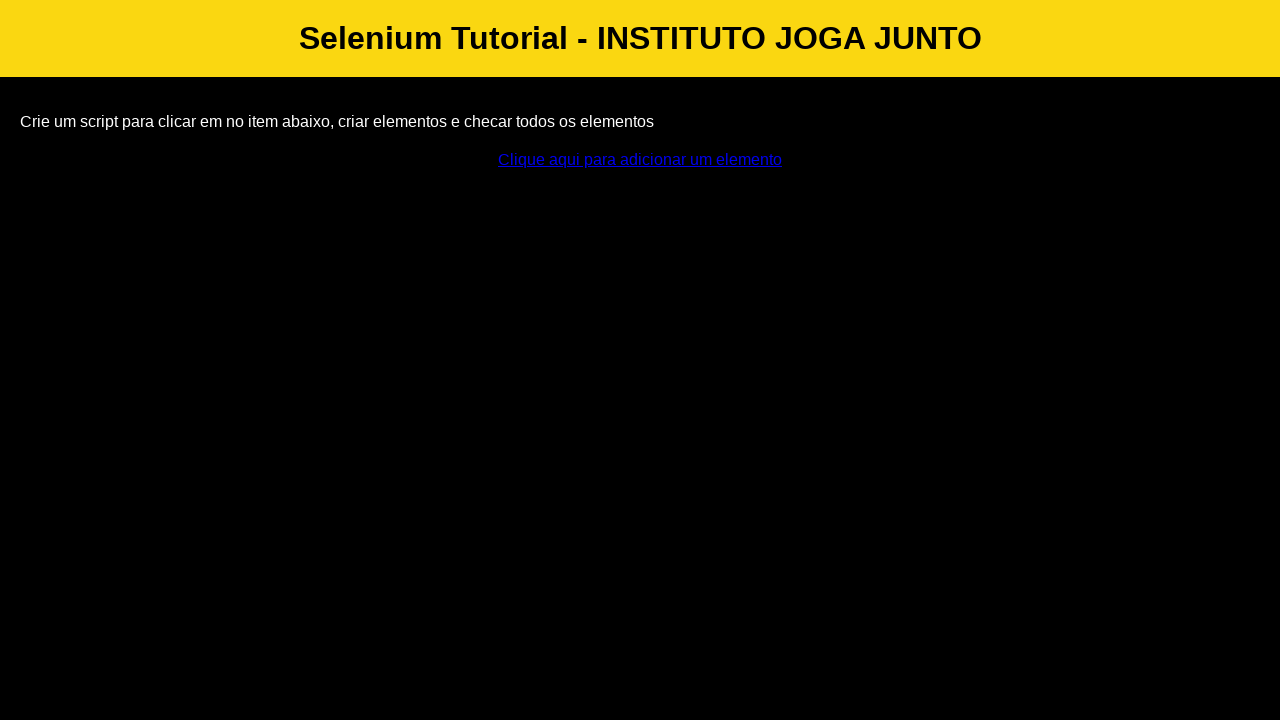

Clicked add element button at (640, 160) on #addElement
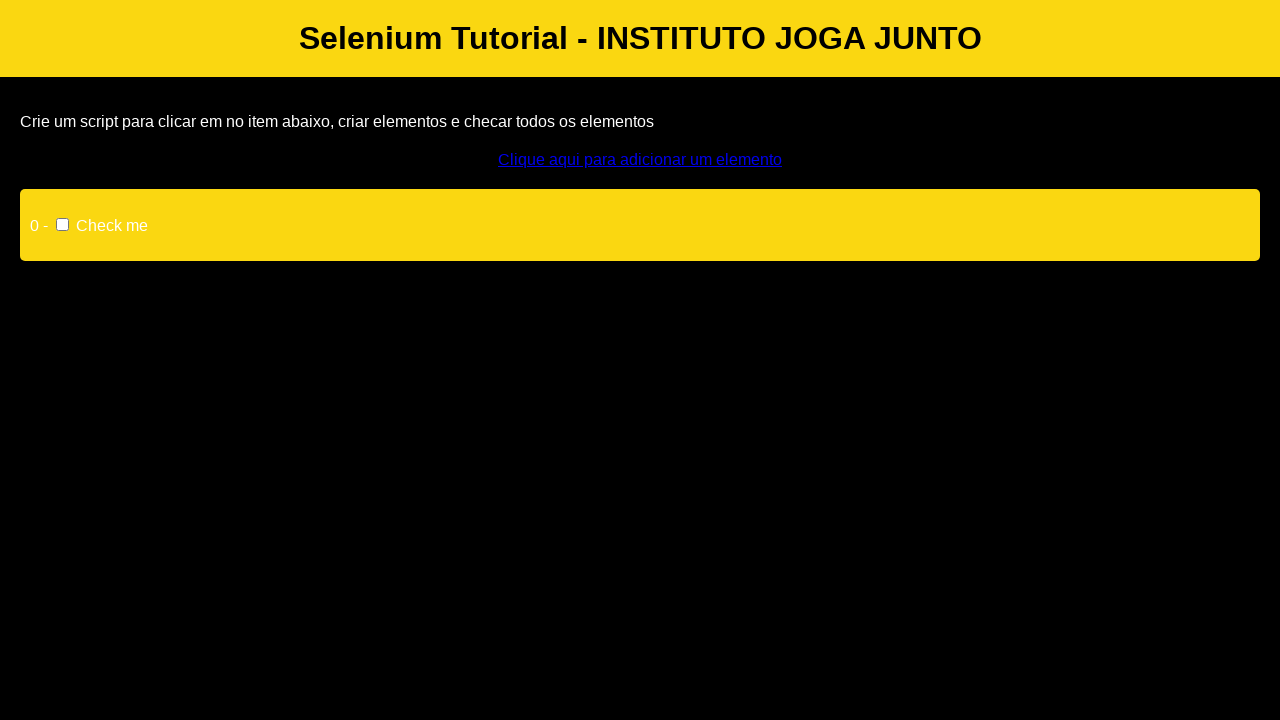

Clicked add element button at (640, 160) on #addElement
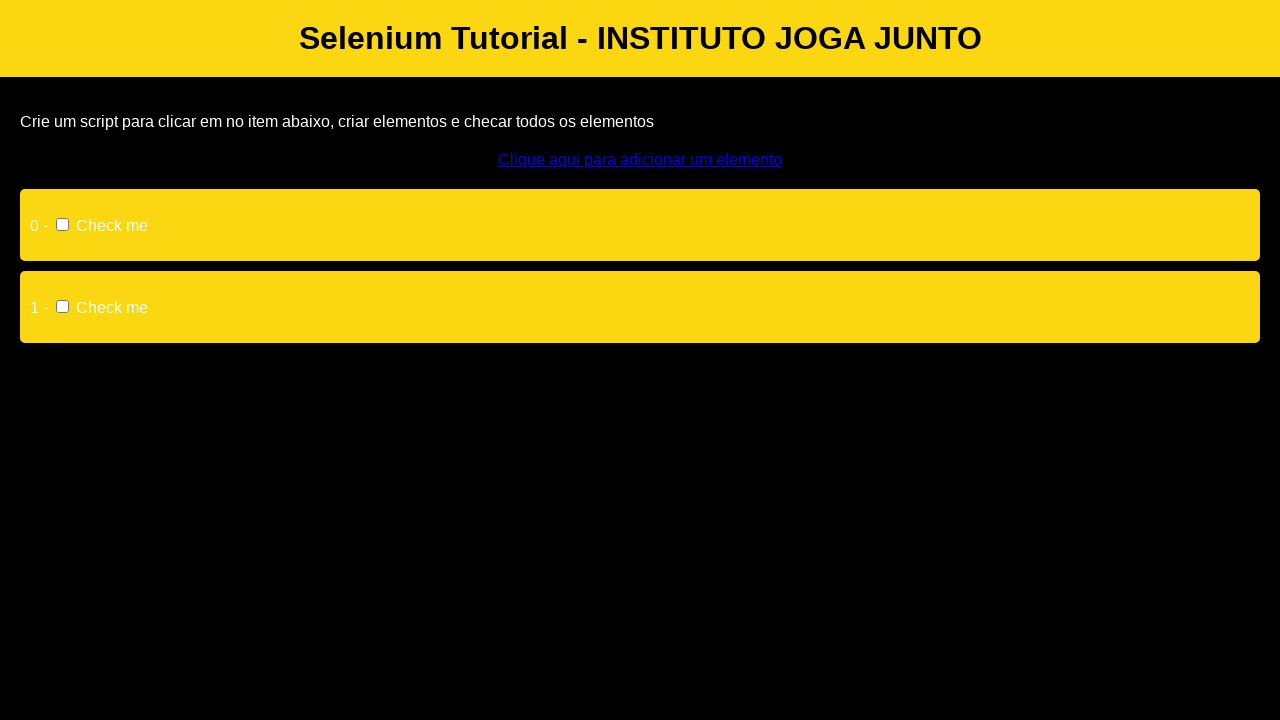

Clicked add element button at (640, 160) on #addElement
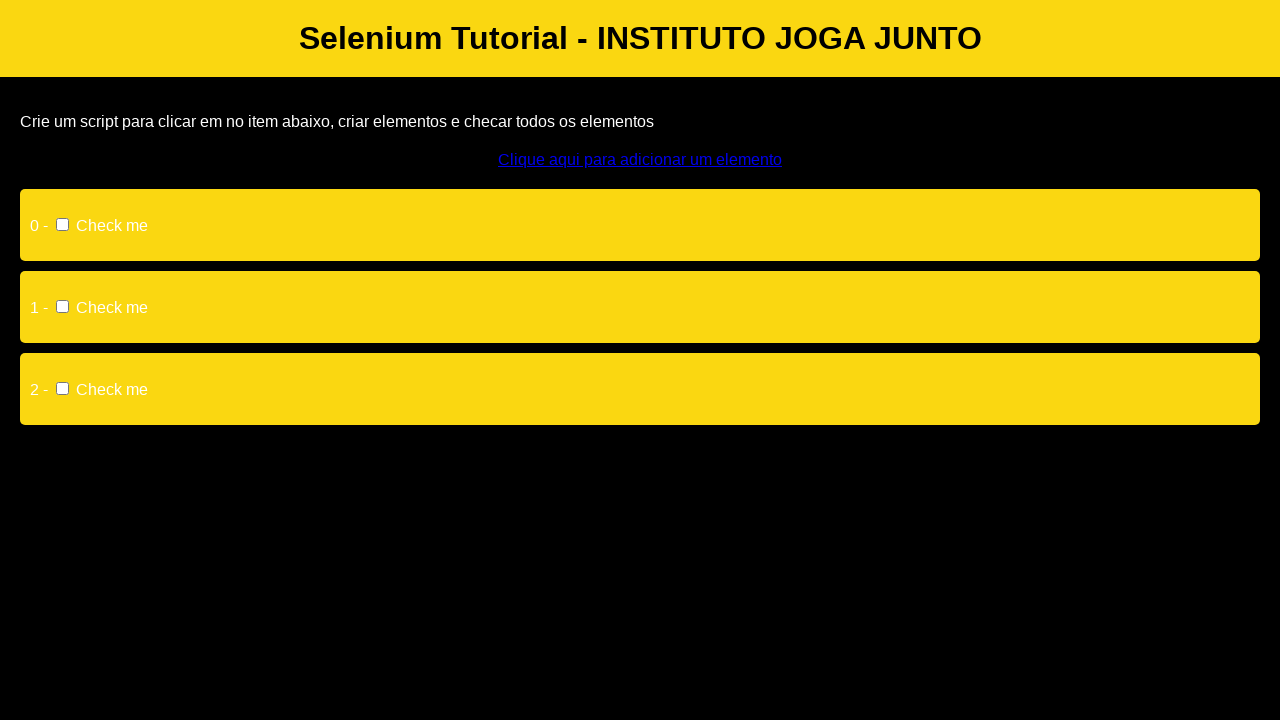

Clicked add element button at (640, 160) on #addElement
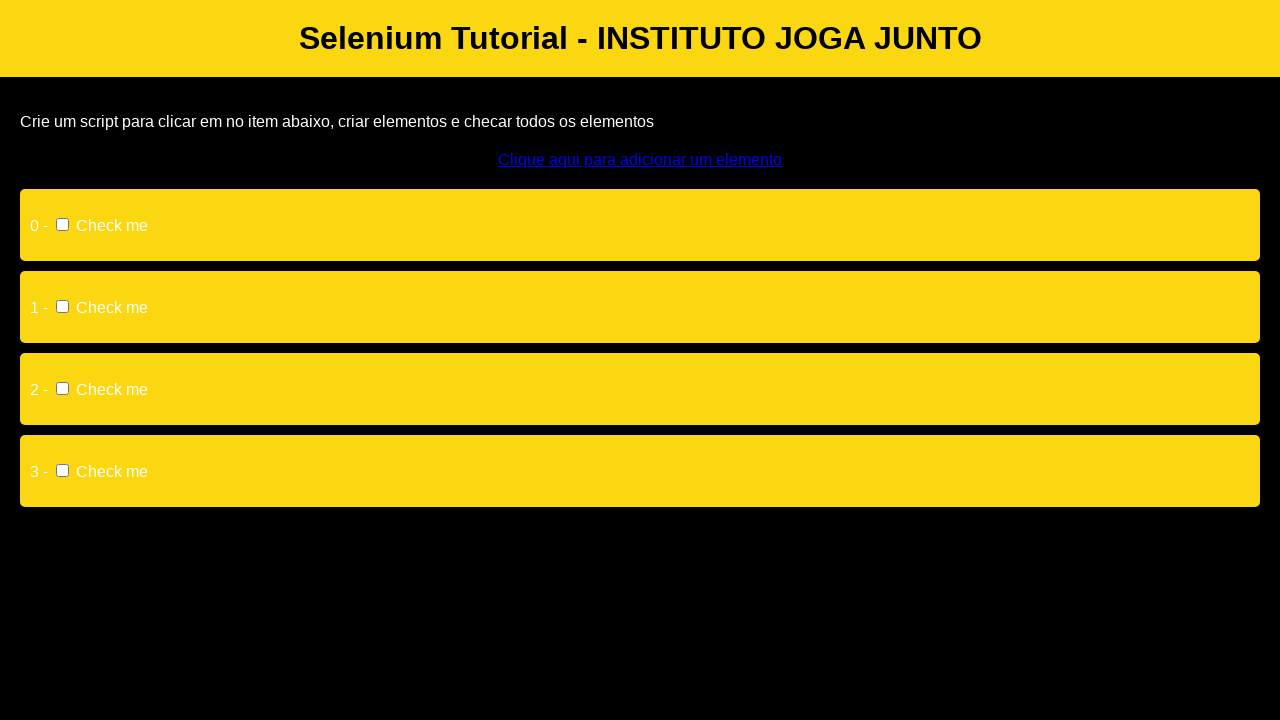

Clicked add element button at (640, 160) on #addElement
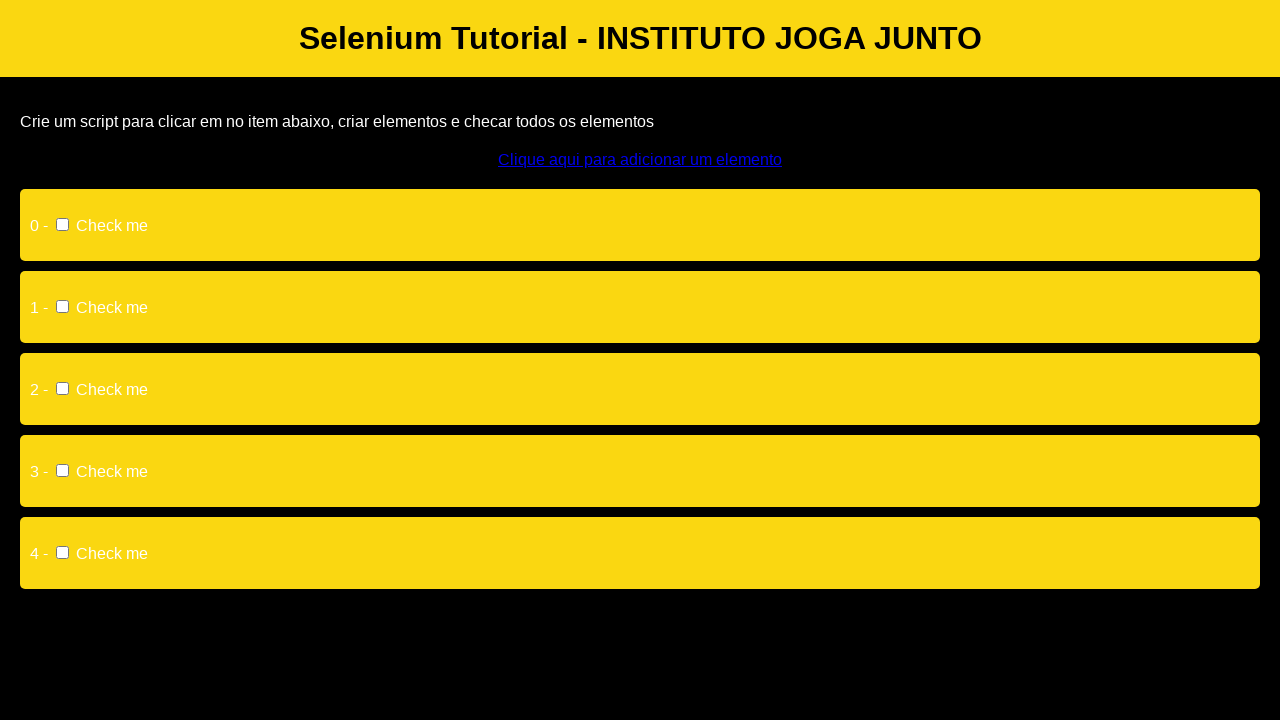

Clicked add element button at (640, 160) on #addElement
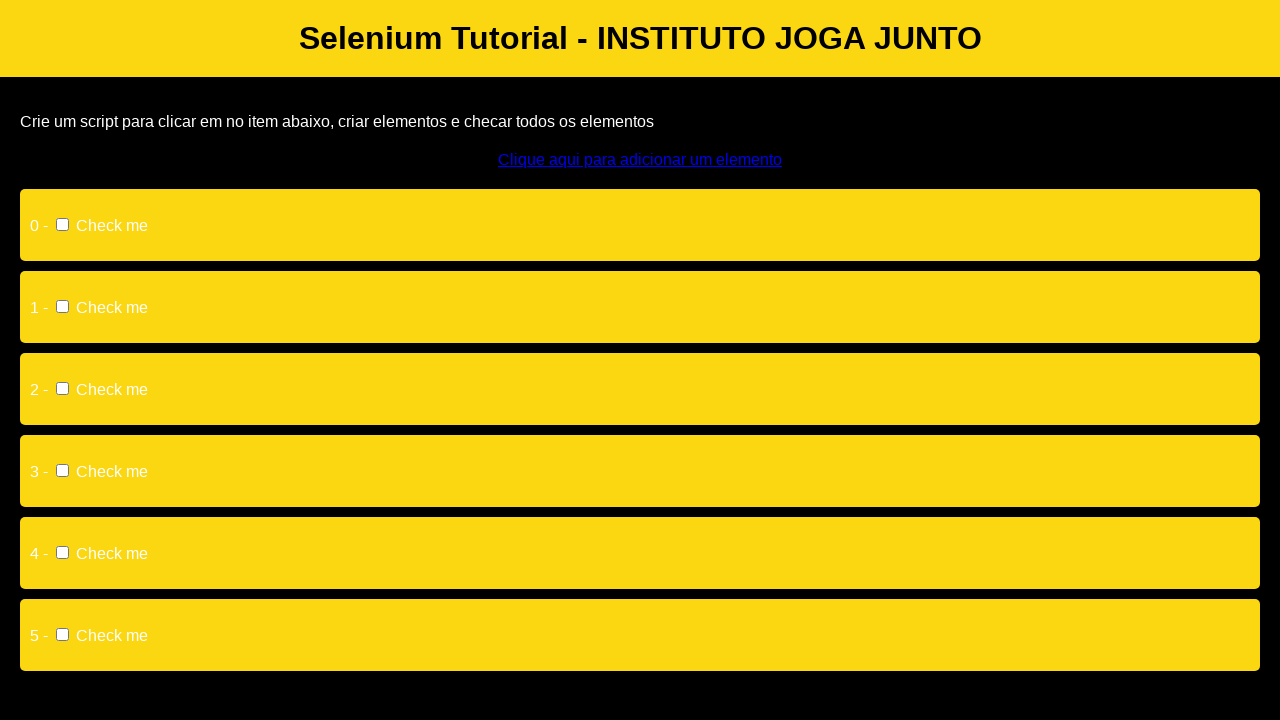

Clicked add element button at (640, 160) on #addElement
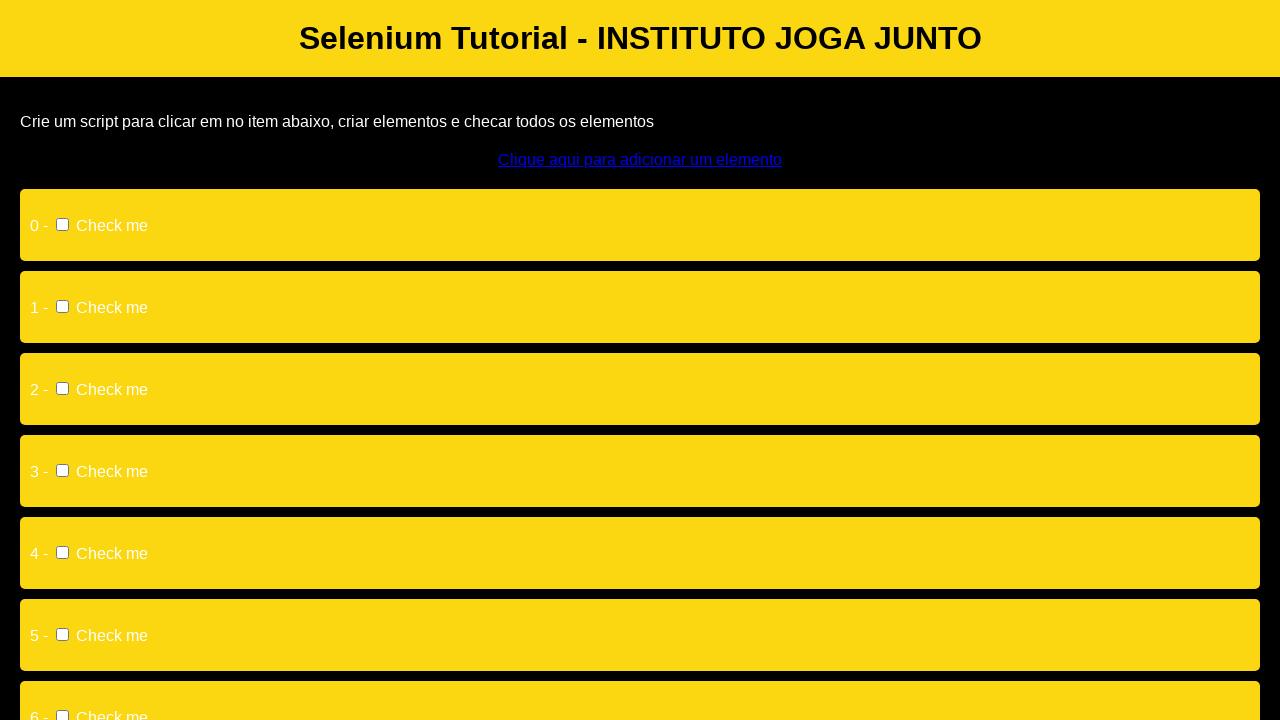

Clicked add element button at (640, 160) on #addElement
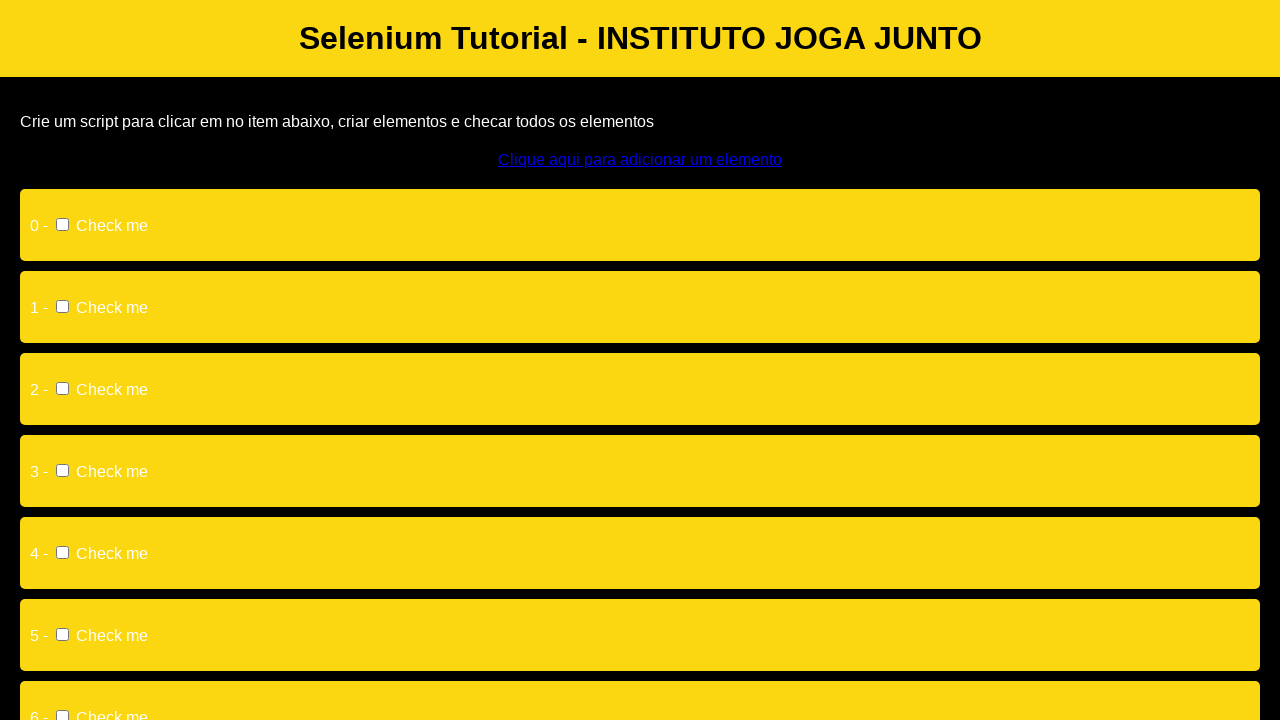

Clicked add element button at (640, 160) on #addElement
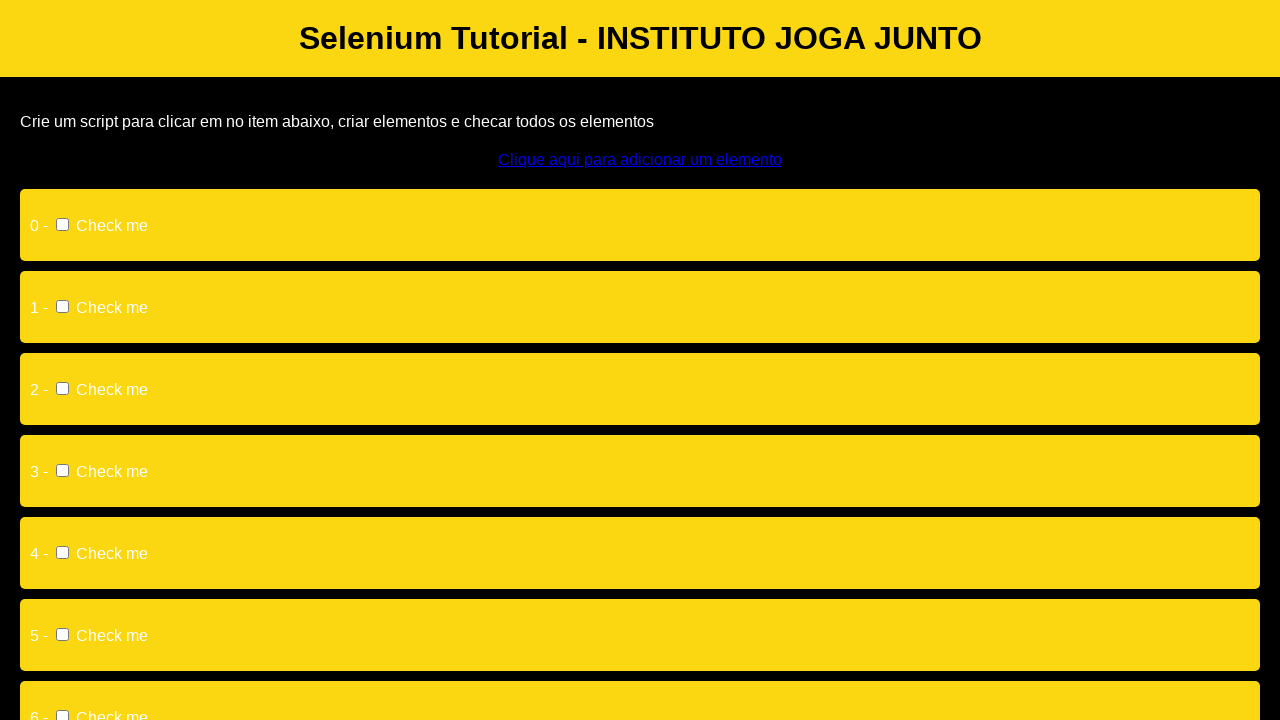

Clicked add element button at (640, 160) on #addElement
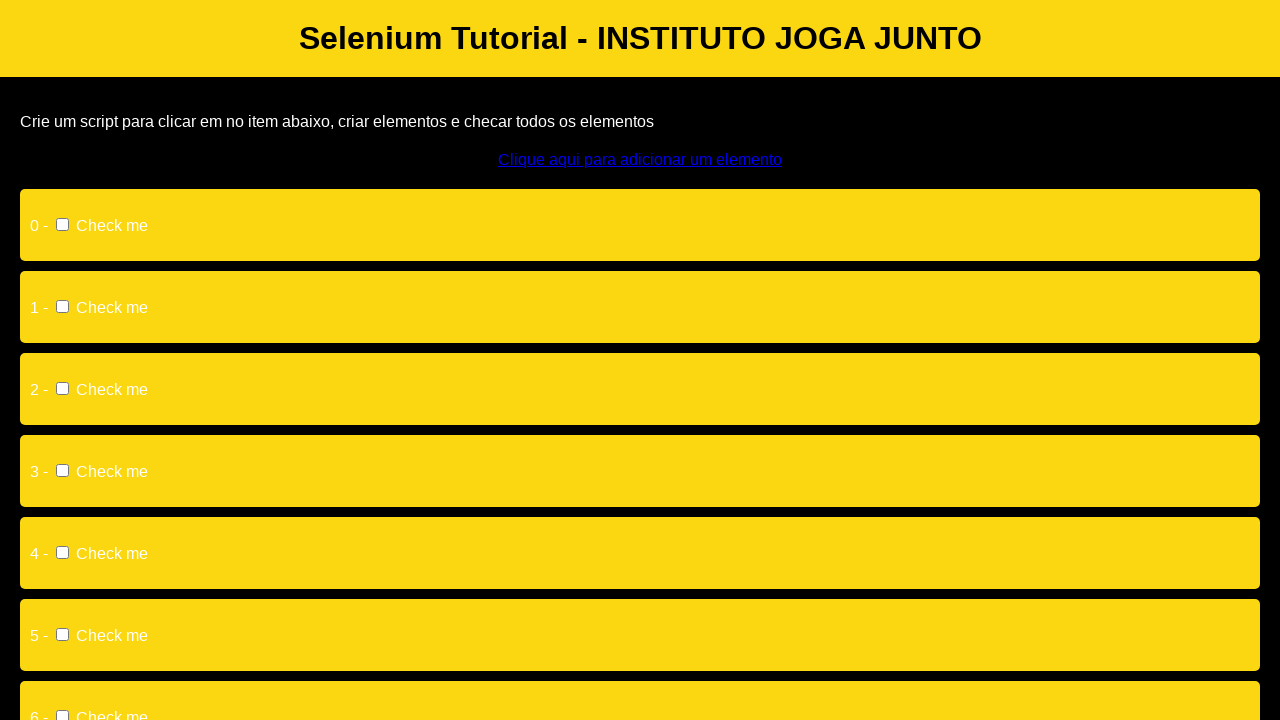

Waited for input elements to be present after adding elements
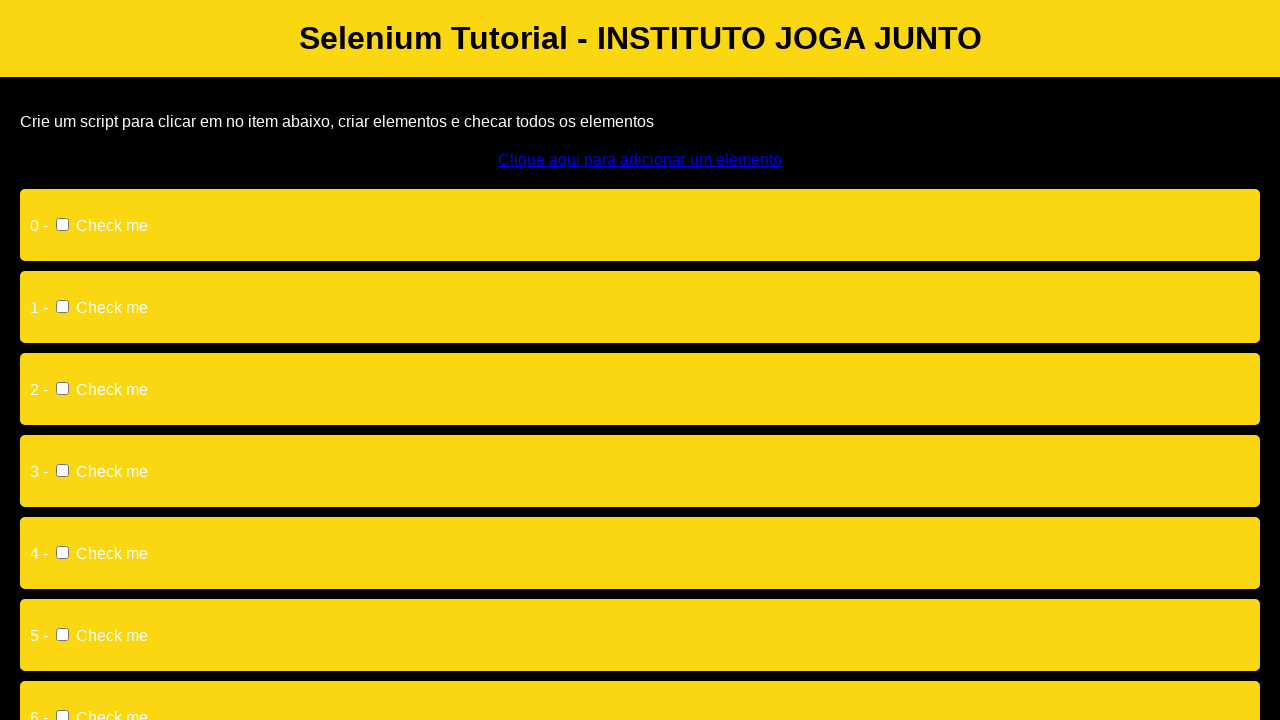

Clicked an input element (checkbox) at (62, 224) on input >> nth=0
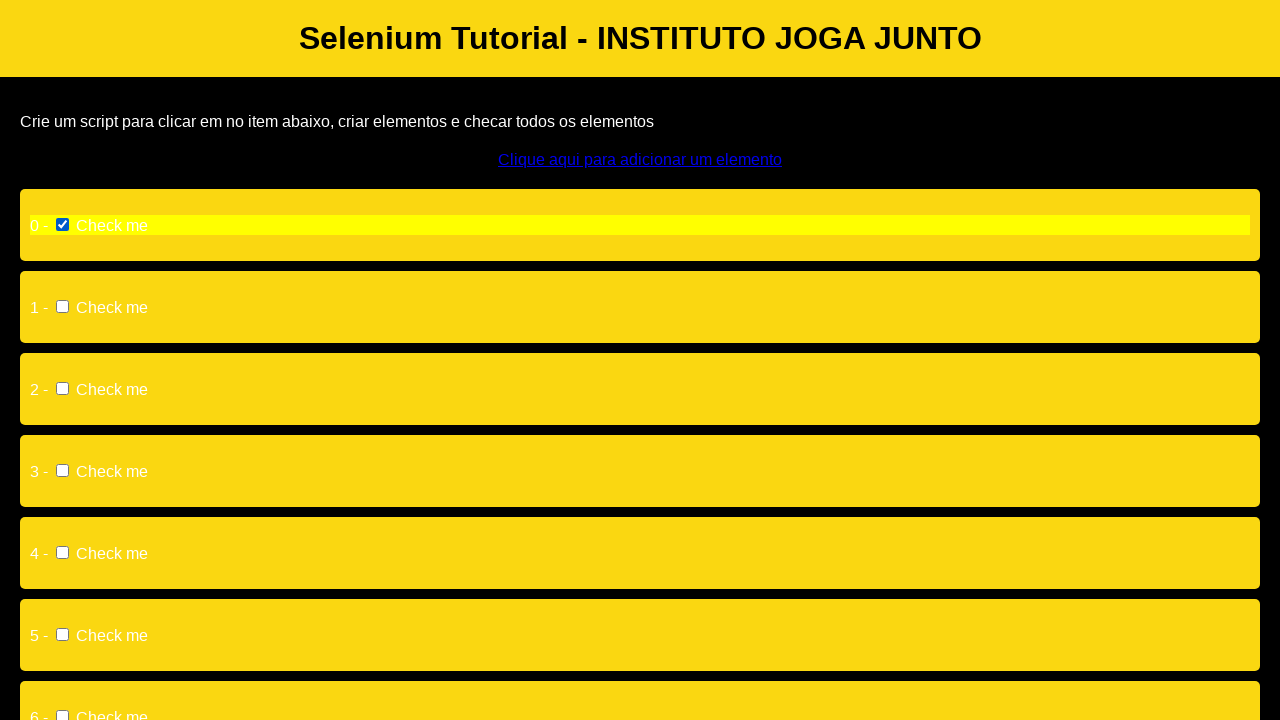

Clicked an input element (checkbox) at (62, 306) on input >> nth=1
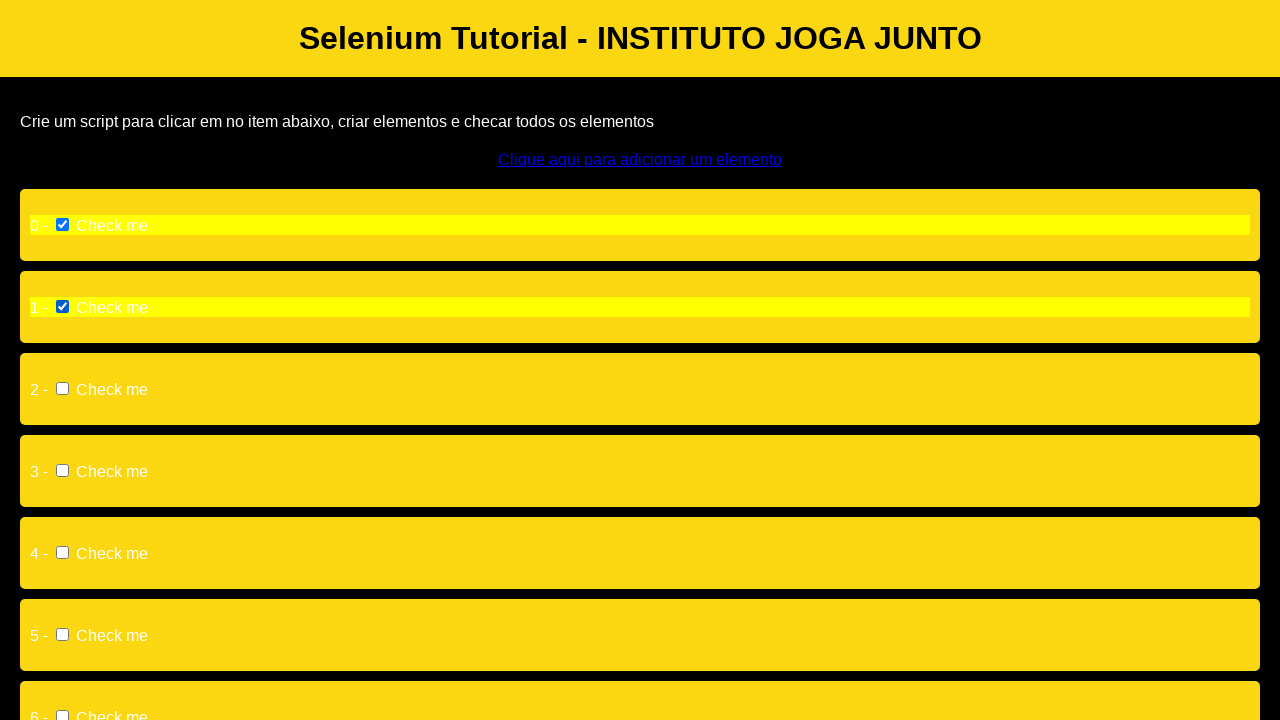

Clicked an input element (checkbox) at (62, 388) on input >> nth=2
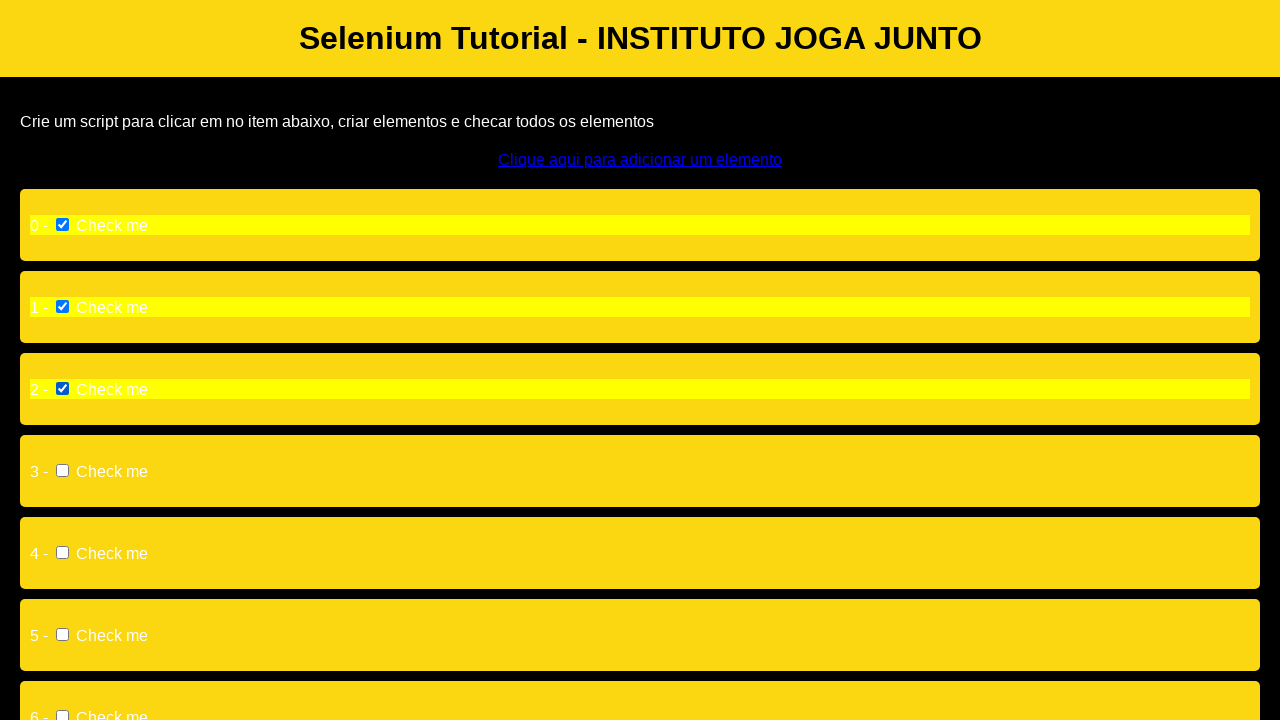

Clicked an input element (checkbox) at (62, 470) on input >> nth=3
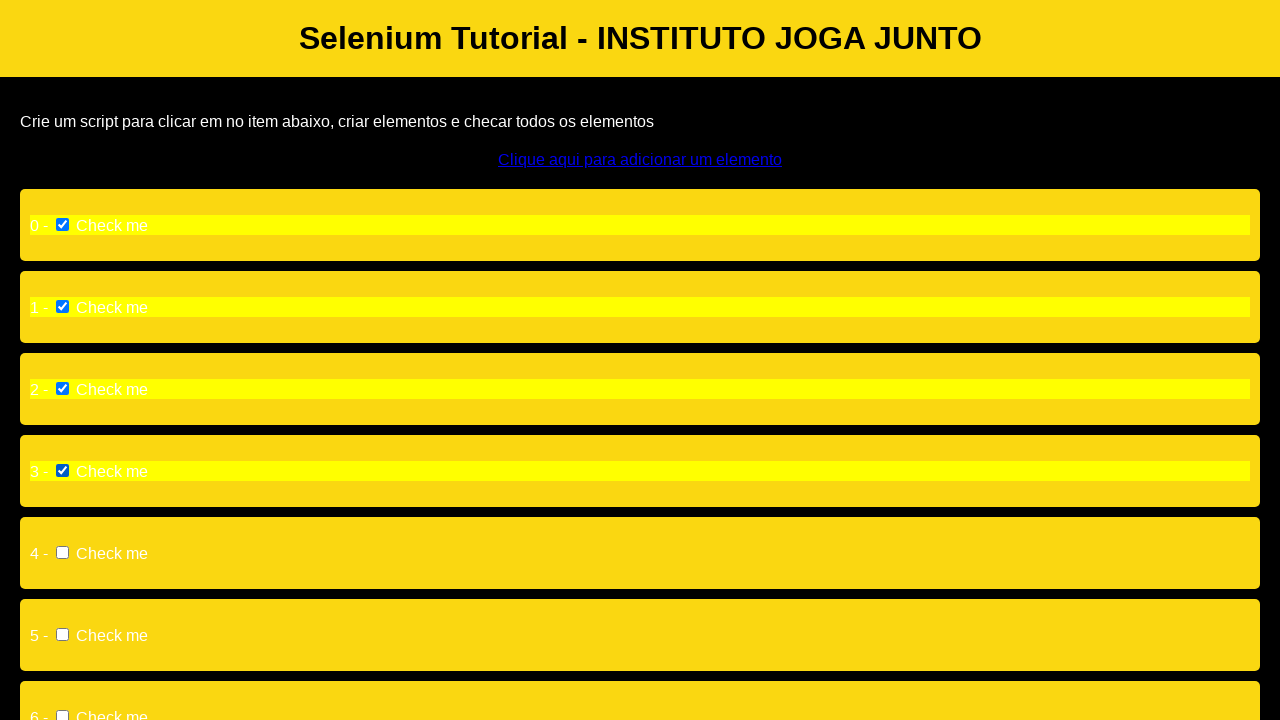

Clicked an input element (checkbox) at (62, 552) on input >> nth=4
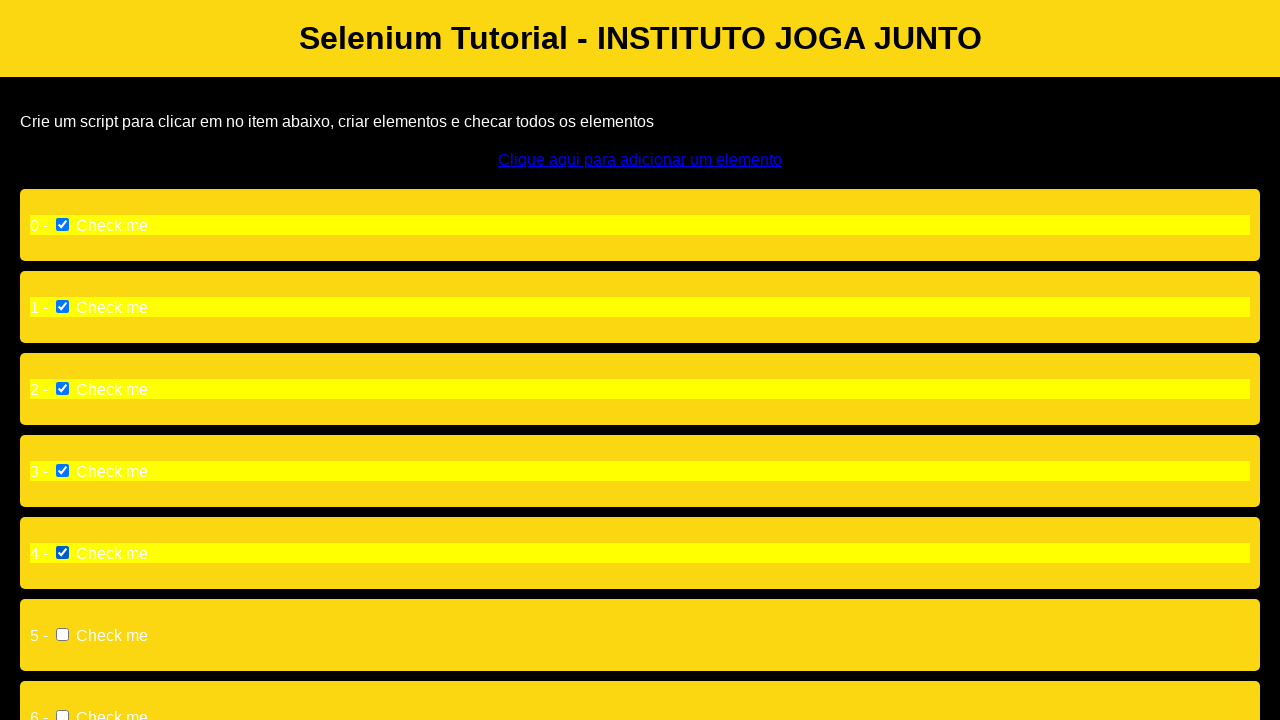

Clicked an input element (checkbox) at (62, 634) on input >> nth=5
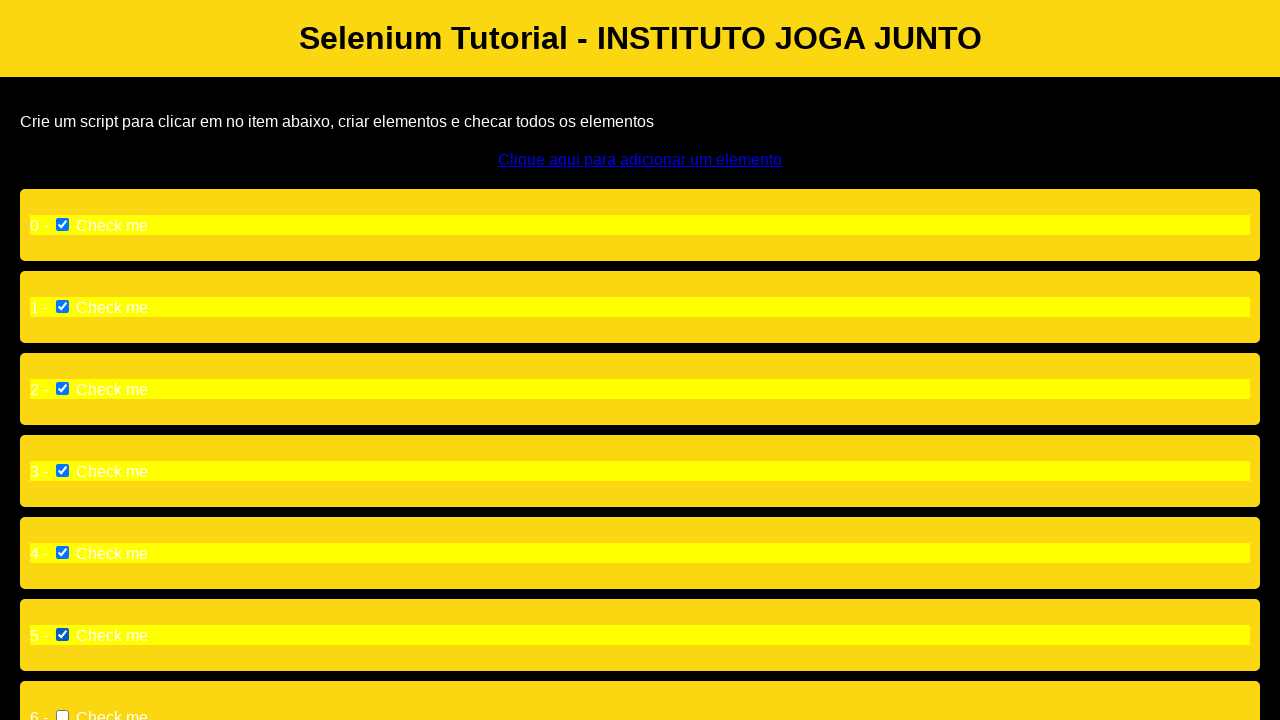

Clicked an input element (checkbox) at (62, 714) on input >> nth=6
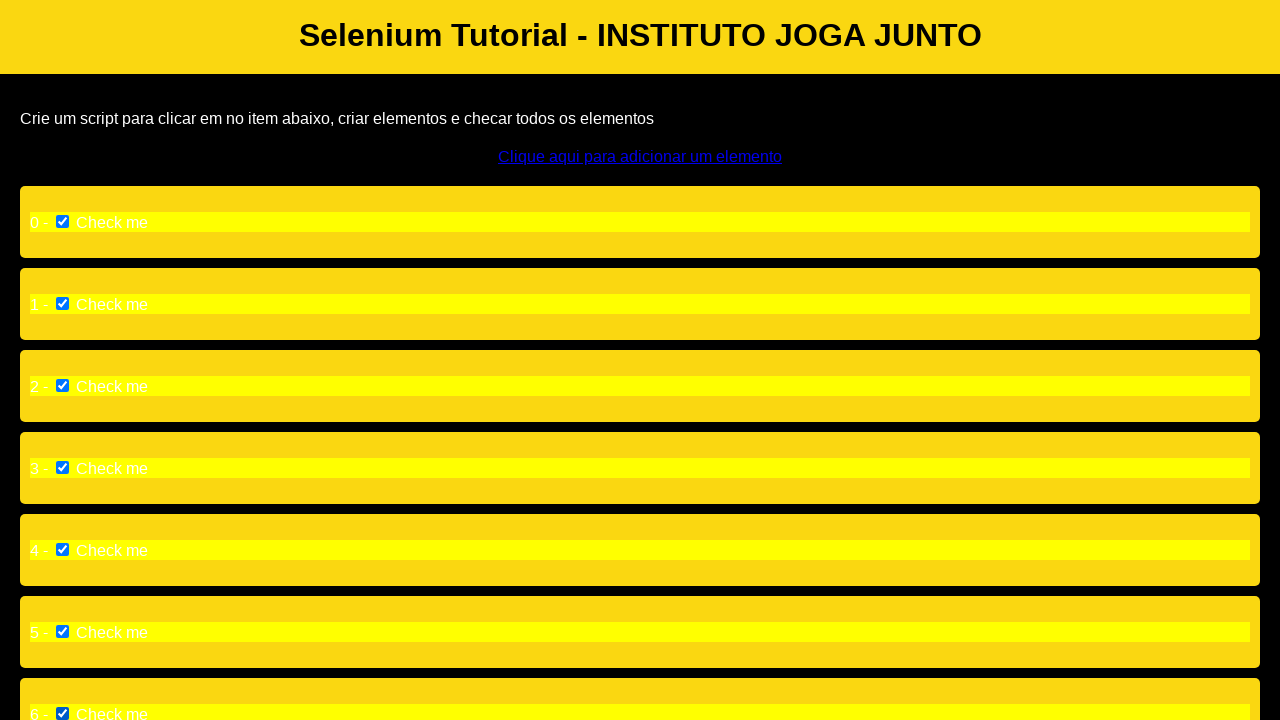

Clicked an input element (checkbox) at (62, 490) on input >> nth=7
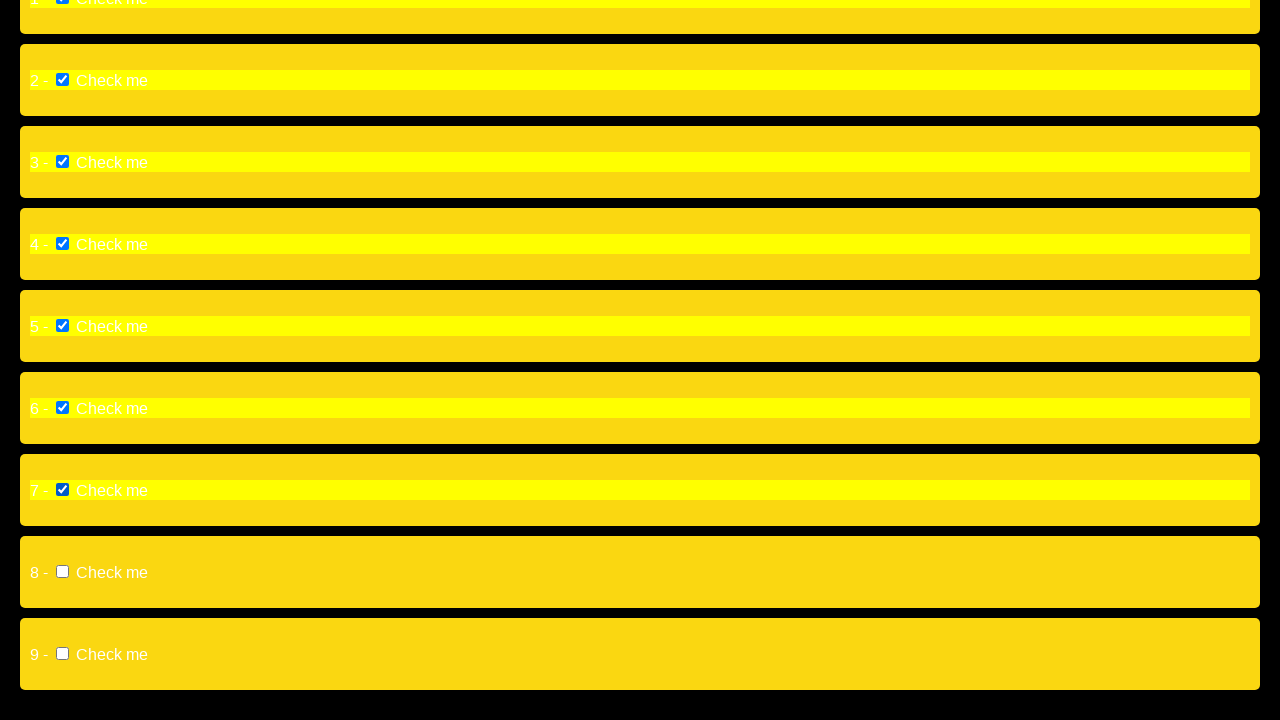

Clicked an input element (checkbox) at (62, 572) on input >> nth=8
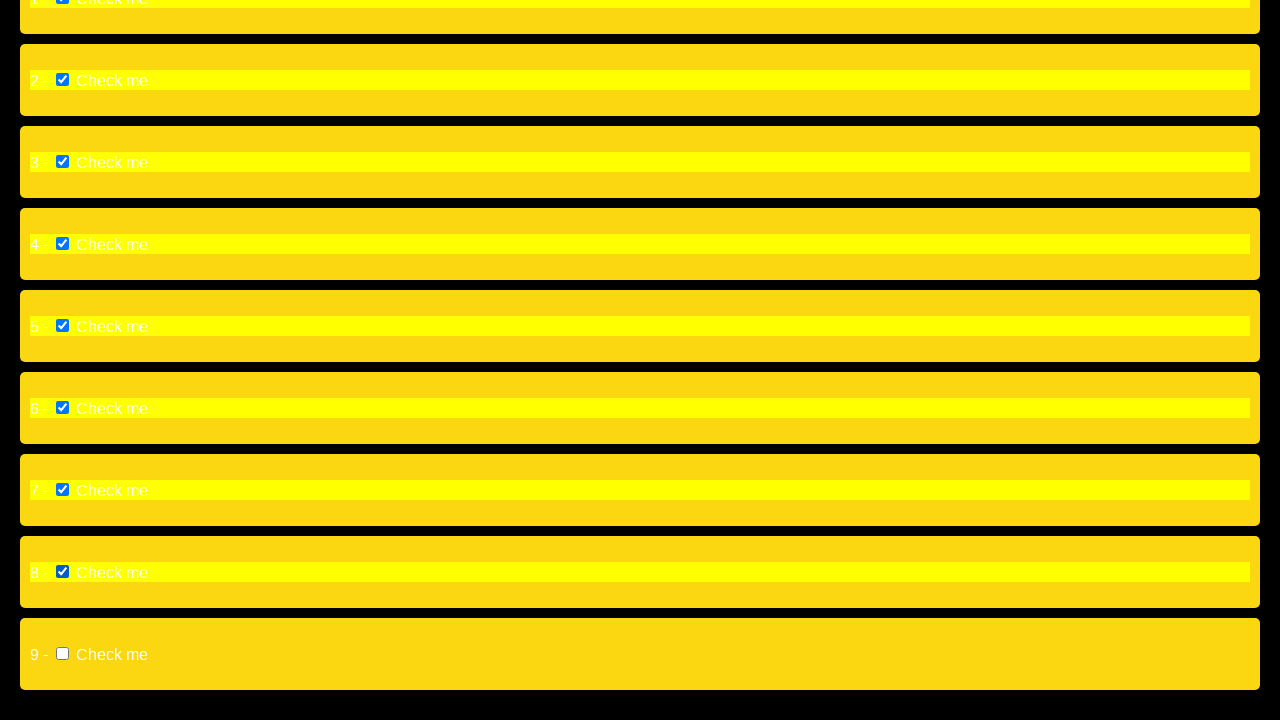

Clicked an input element (checkbox) at (62, 654) on input >> nth=9
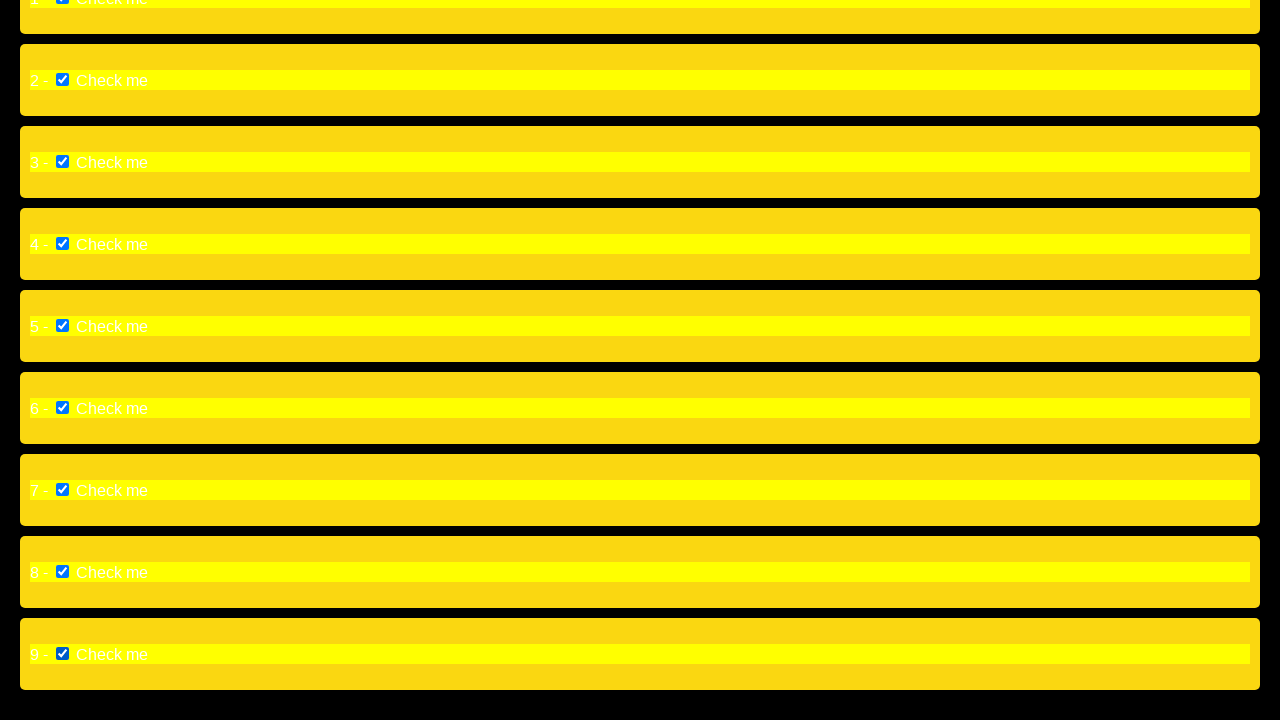

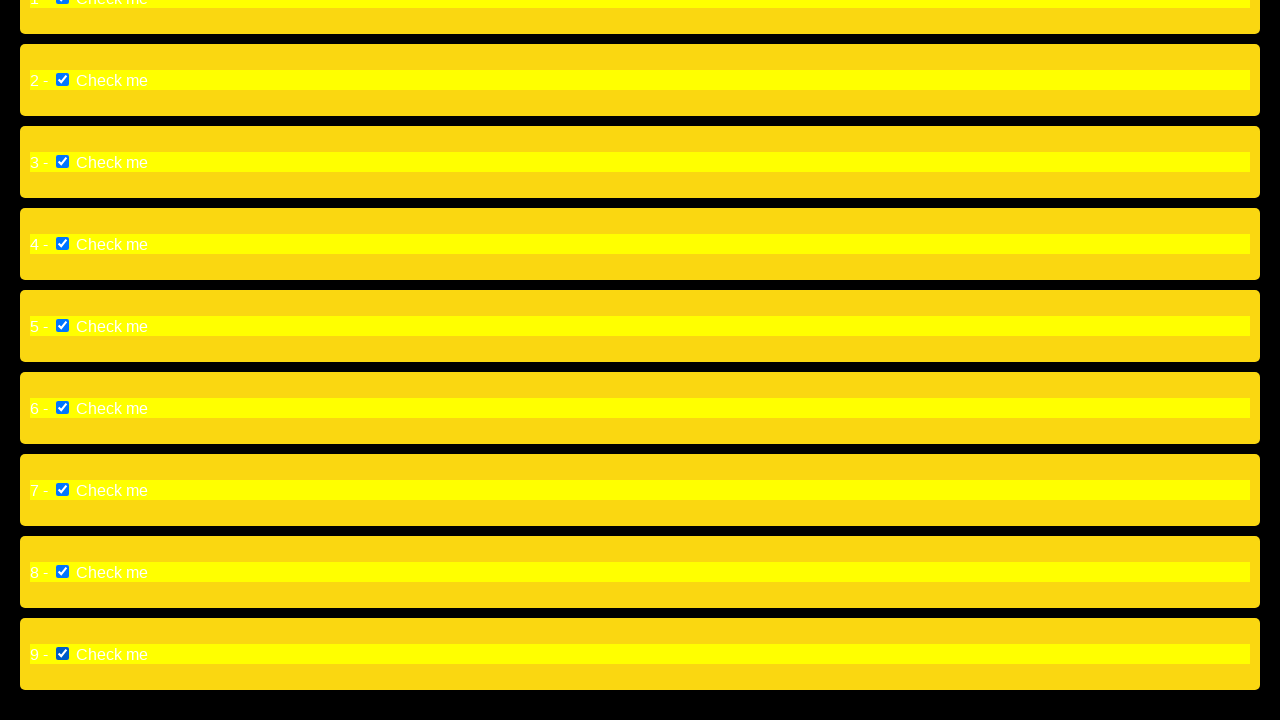